Tests link navigation on a practice automation page by counting links in different sections and opening footer links in new tabs to verify they work

Starting URL: https://rahulshettyacademy.com/AutomationPractice/

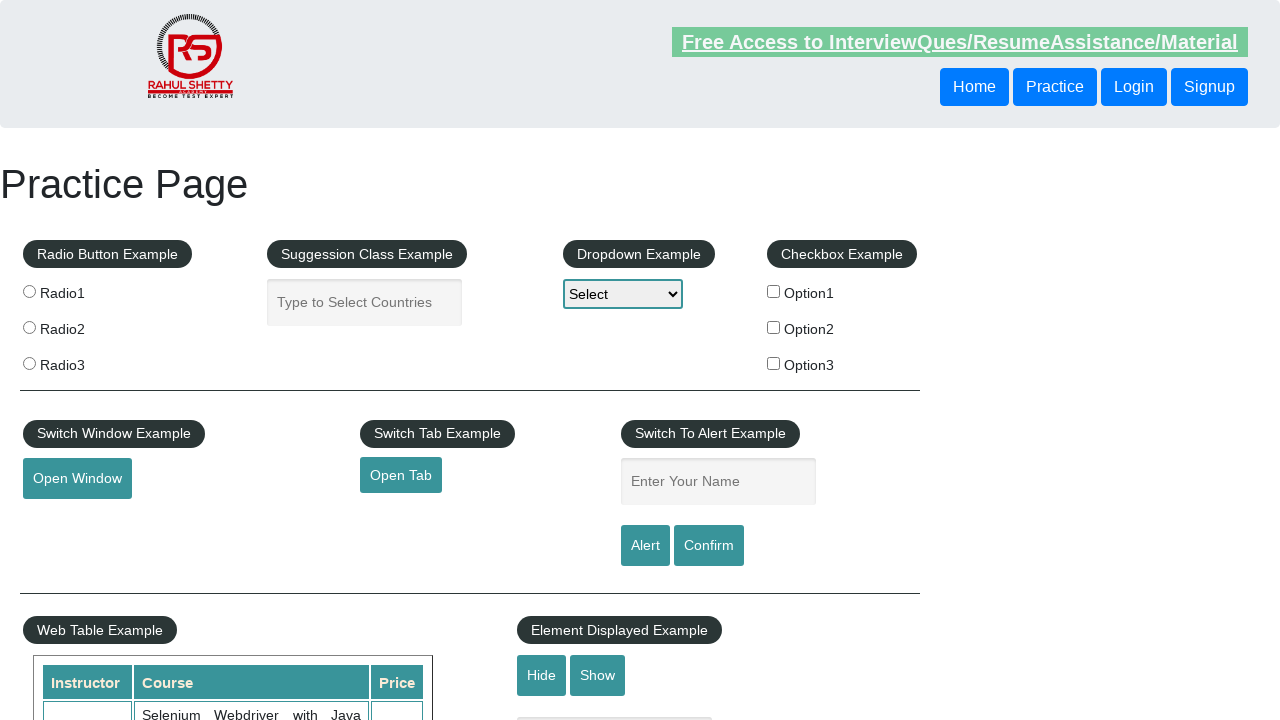

Scrolled page down 1900px to view footer section
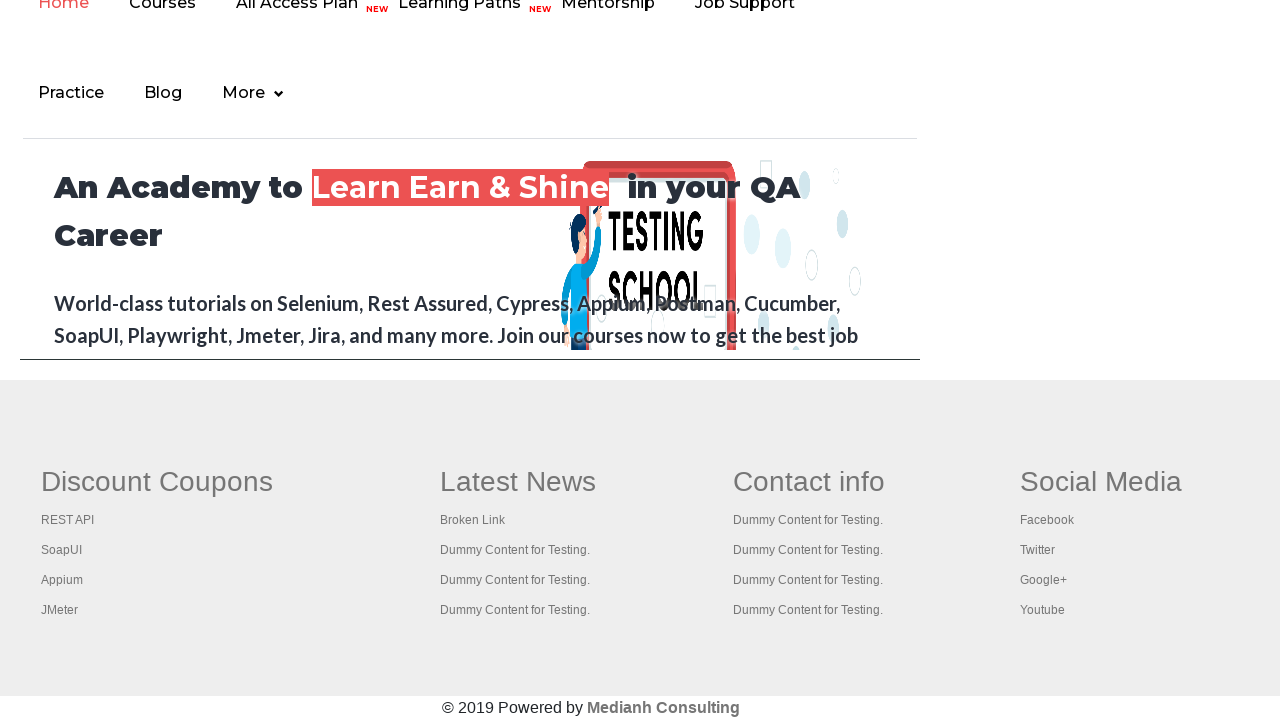

Retrieved all links on page - Total: 27
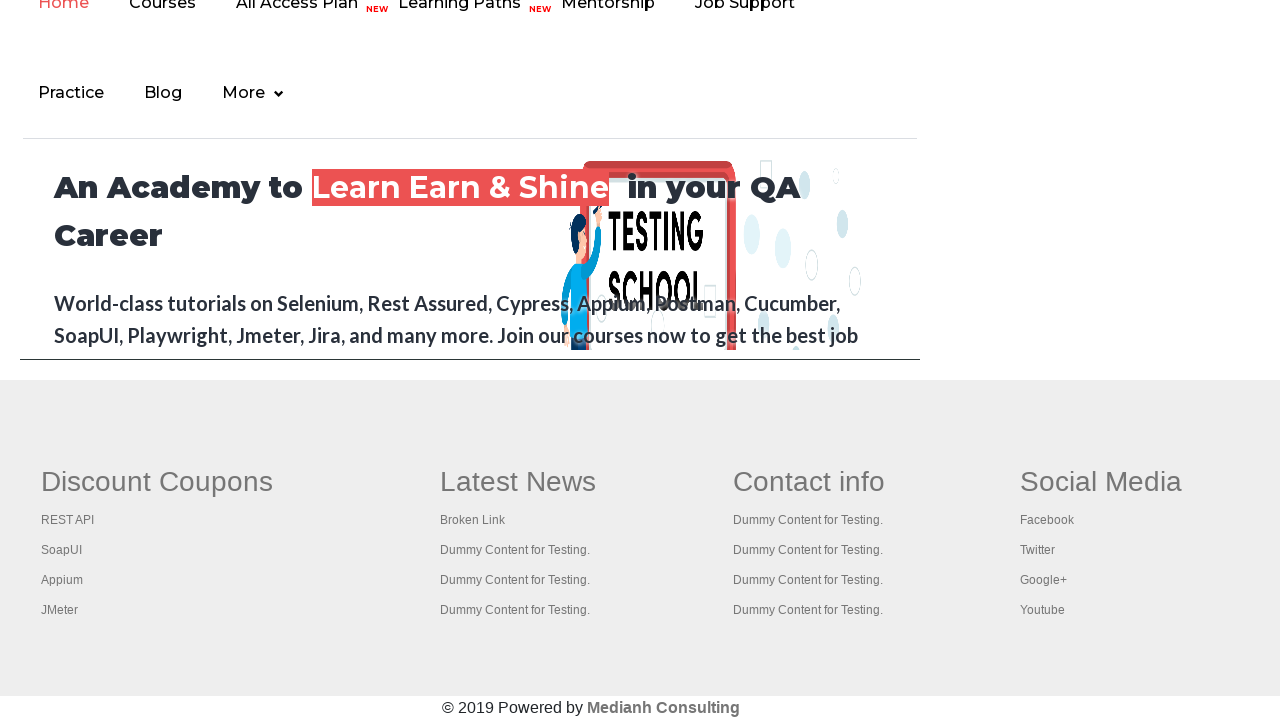

Retrieved footer section links - Total: 20
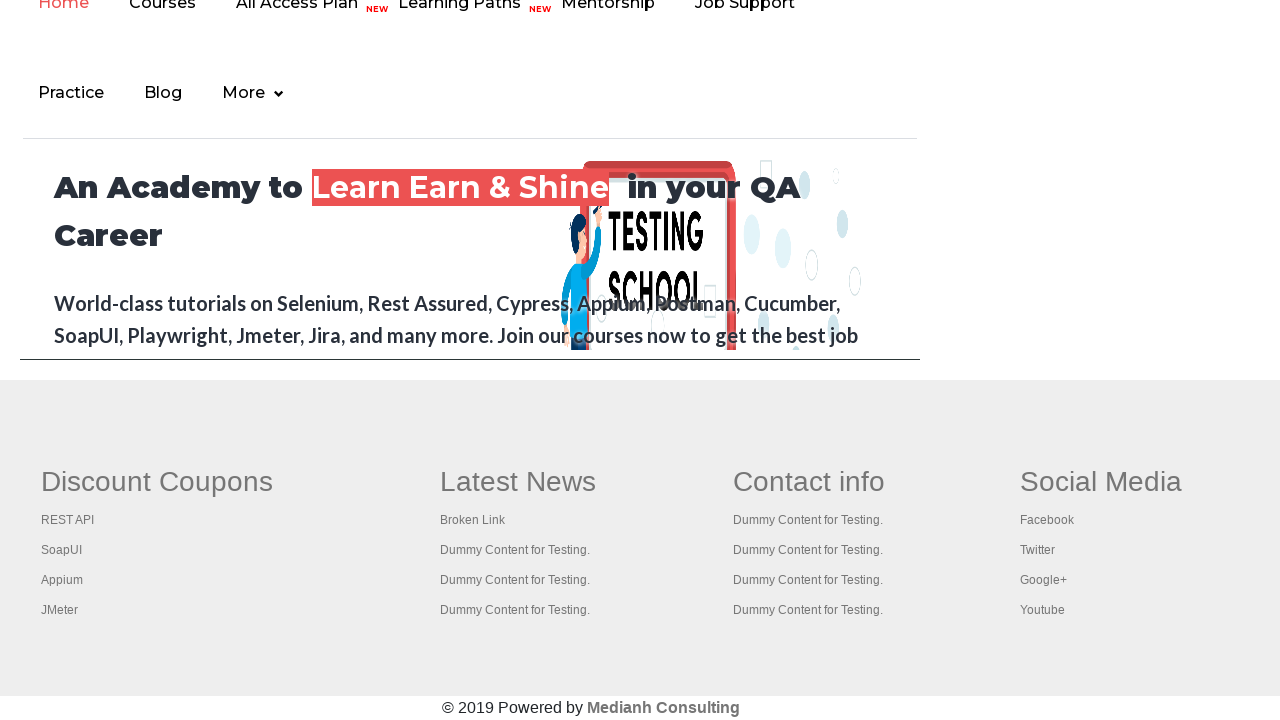

Retrieved discount coupon section links - Total: 5
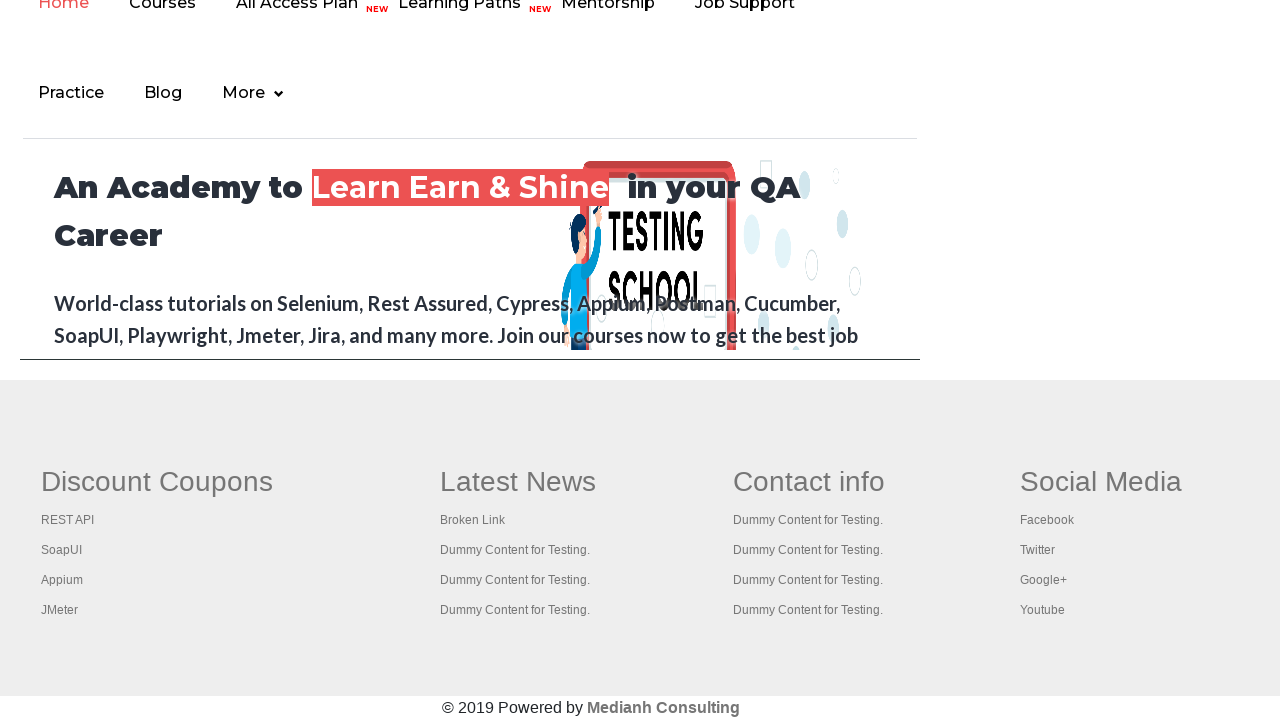

Located link 1 in discount coupon section
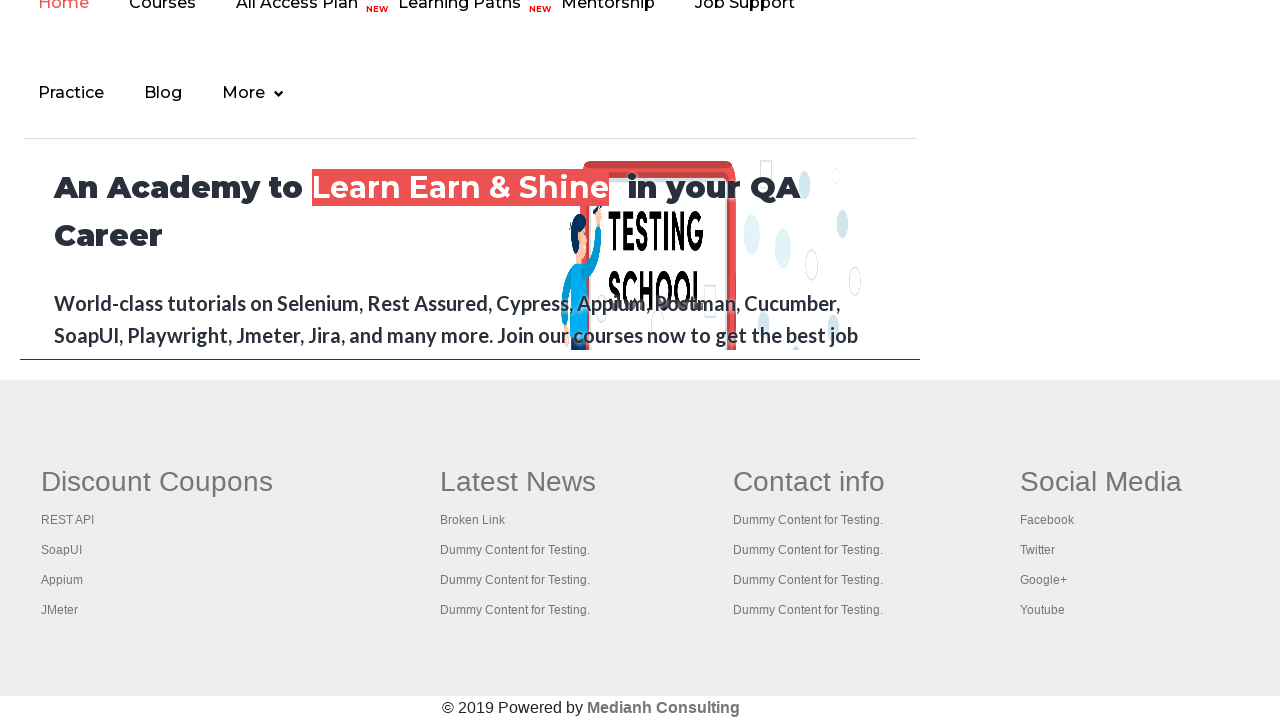

Opened link 1 in new tab using Ctrl+Click at (68, 520) on xpath=//table/tbody/tr/td[1]/ul//a >> nth=1
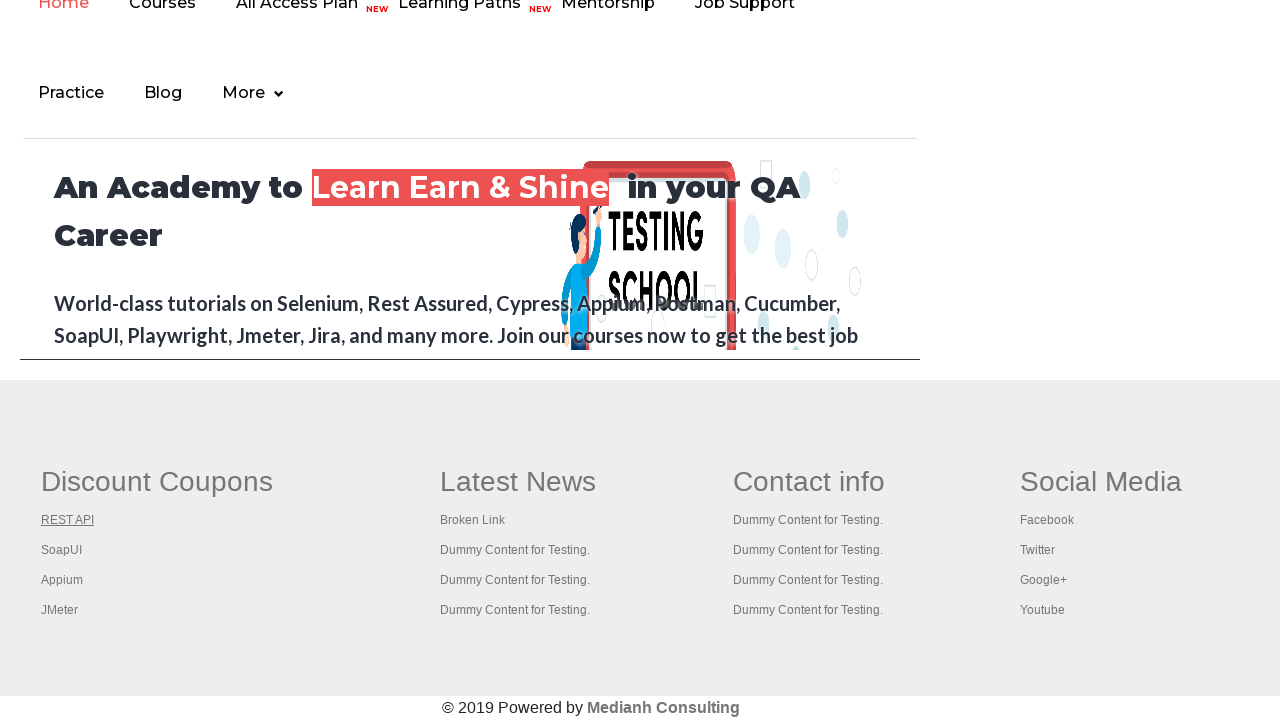

New tab loaded - Title: REST API Tutorial, URL: https://www.restapitutorial.com/
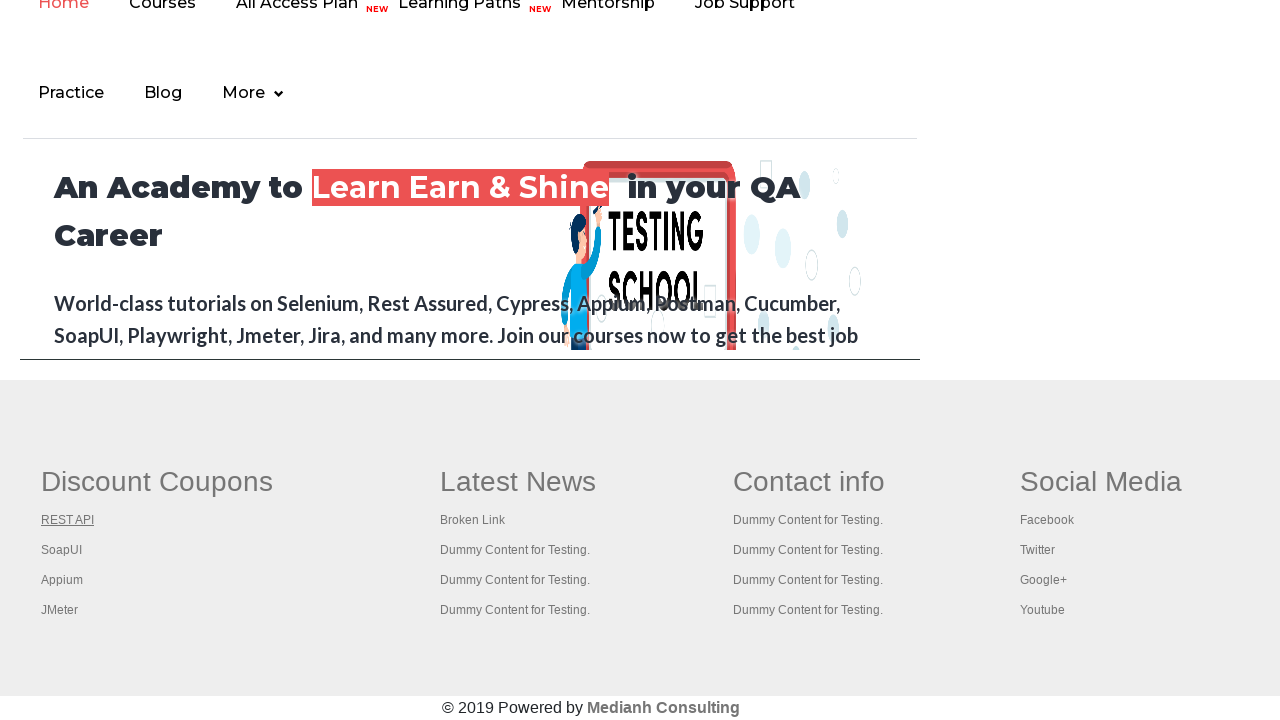

Closed new tab after verifying link 1
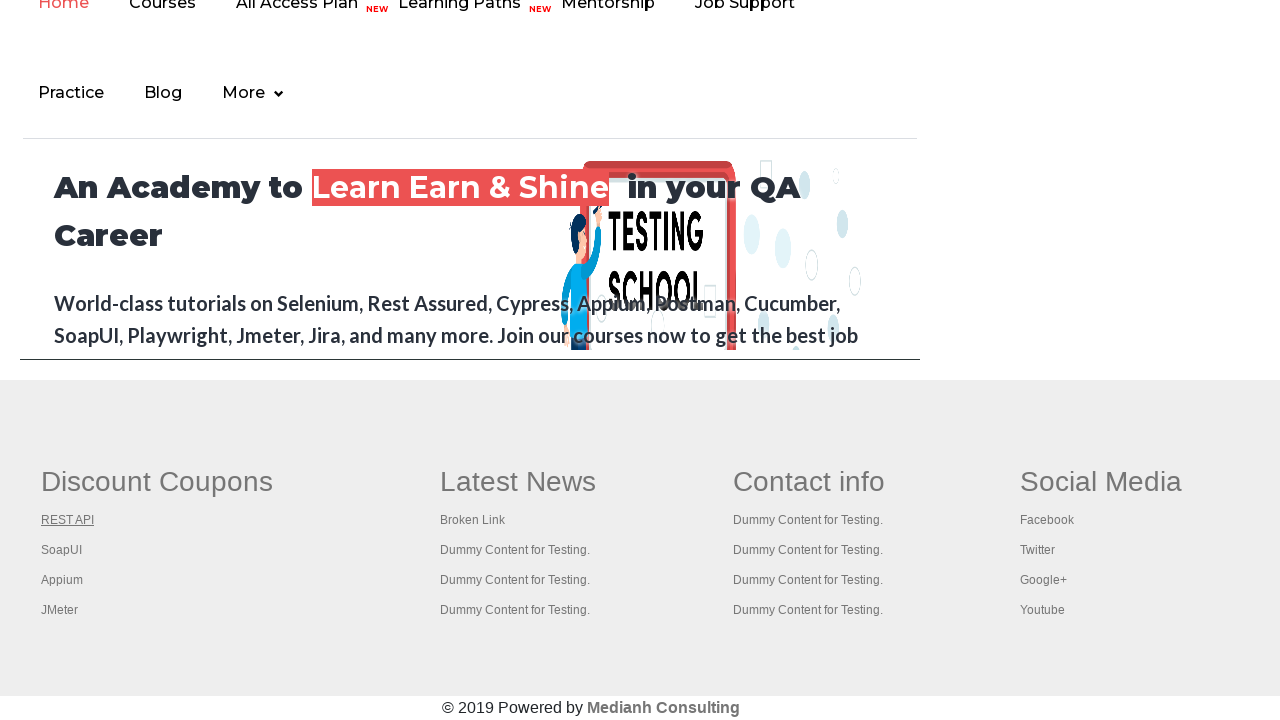

Located link 2 in discount coupon section
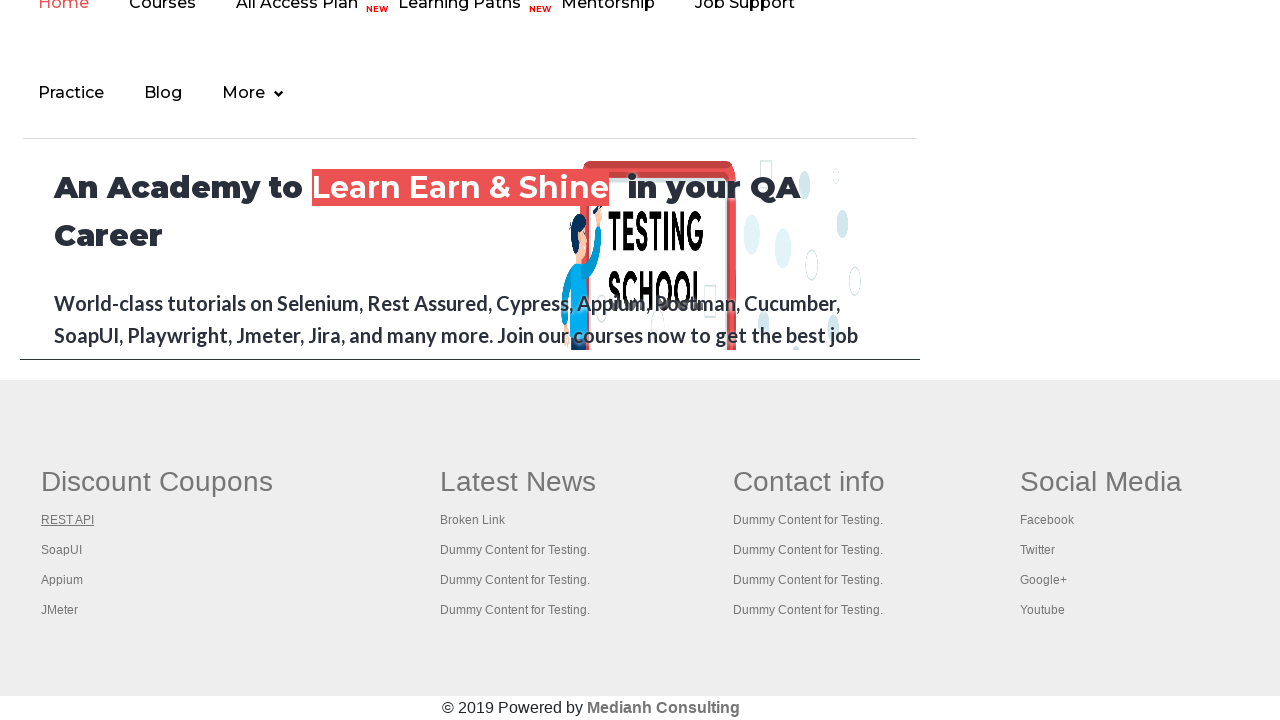

Opened link 2 in new tab using Ctrl+Click at (62, 550) on xpath=//table/tbody/tr/td[1]/ul//a >> nth=2
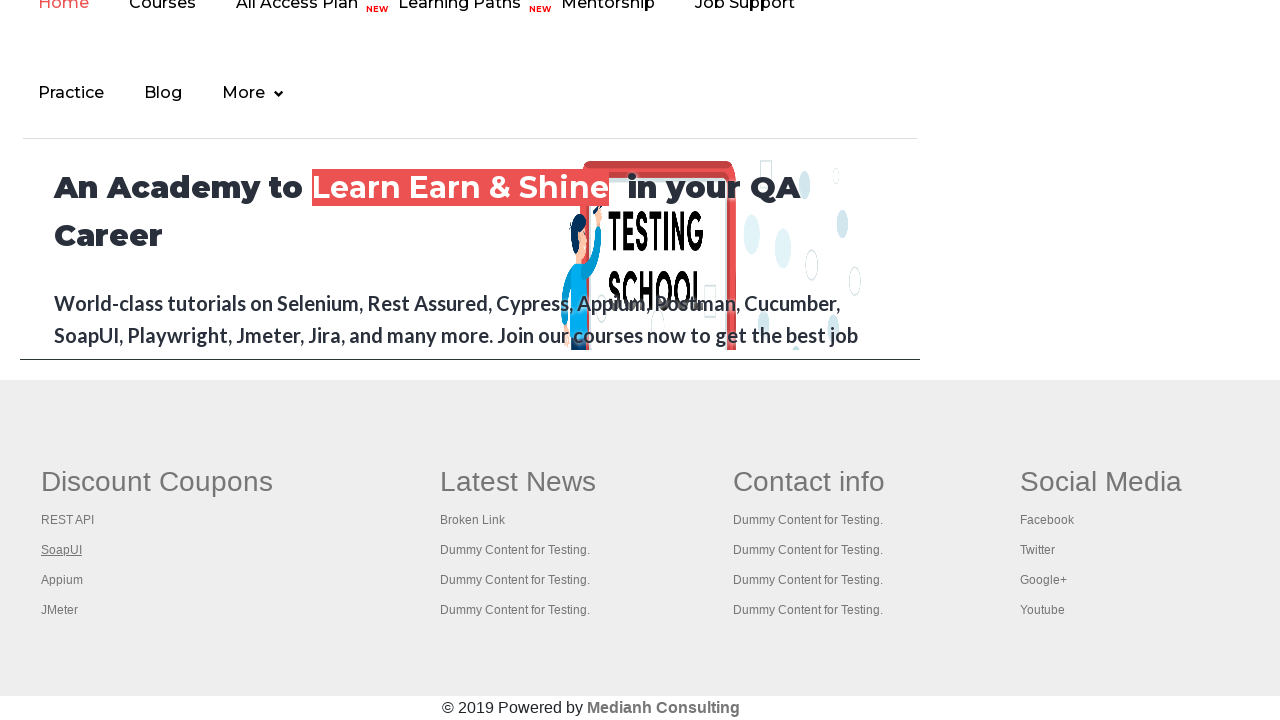

New tab loaded - Title: The World’s Most Popular API Testing Tool | SoapUI, URL: https://www.soapui.org/
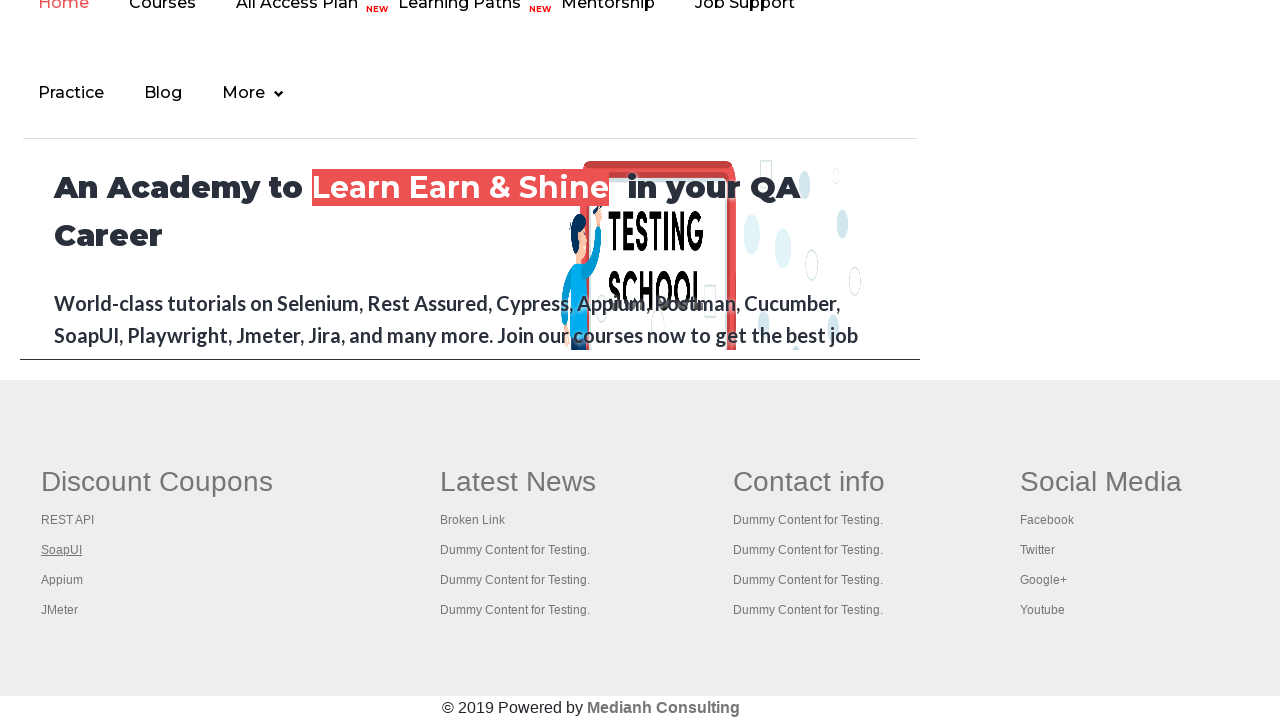

Closed new tab after verifying link 2
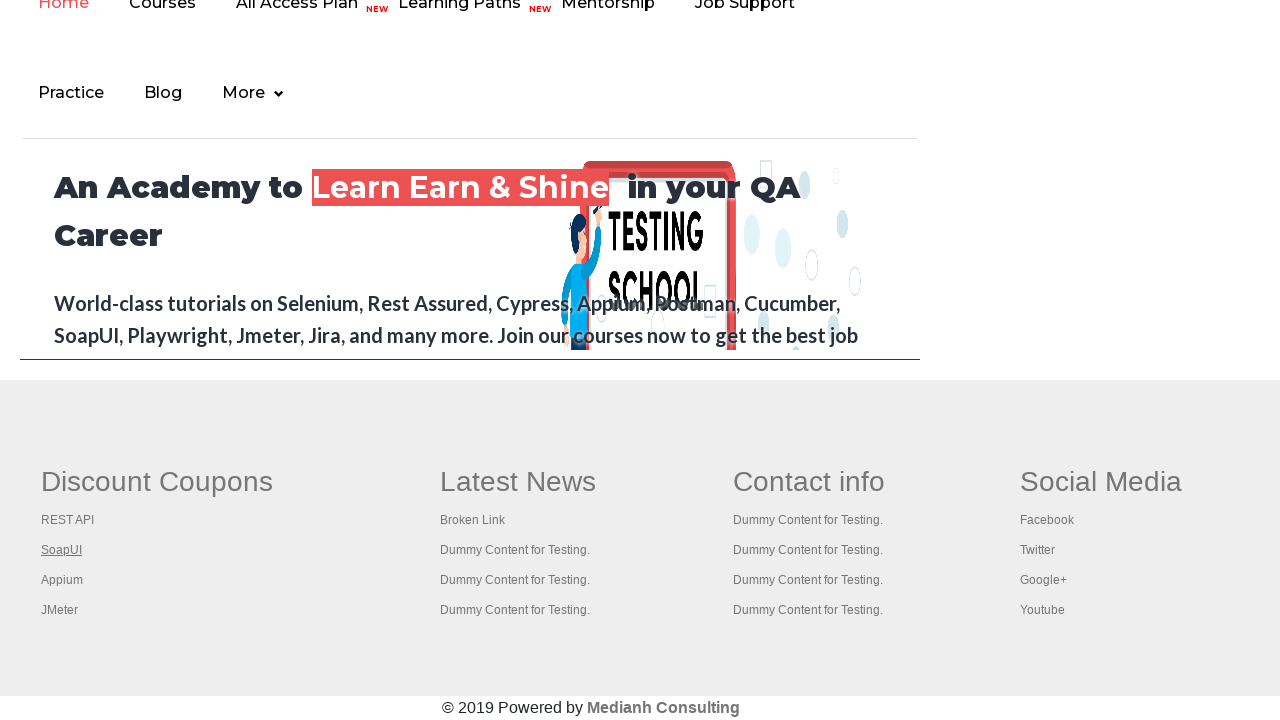

Located link 3 in discount coupon section
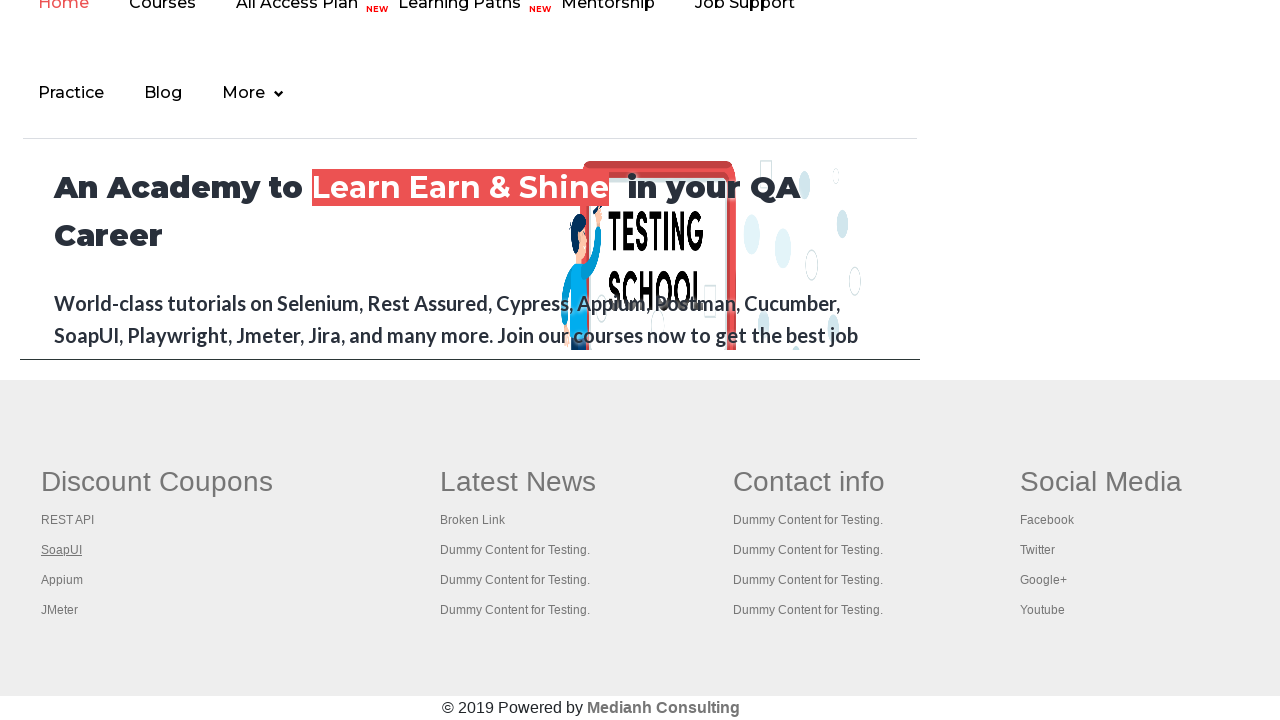

Opened link 3 in new tab using Ctrl+Click at (62, 580) on xpath=//table/tbody/tr/td[1]/ul//a >> nth=3
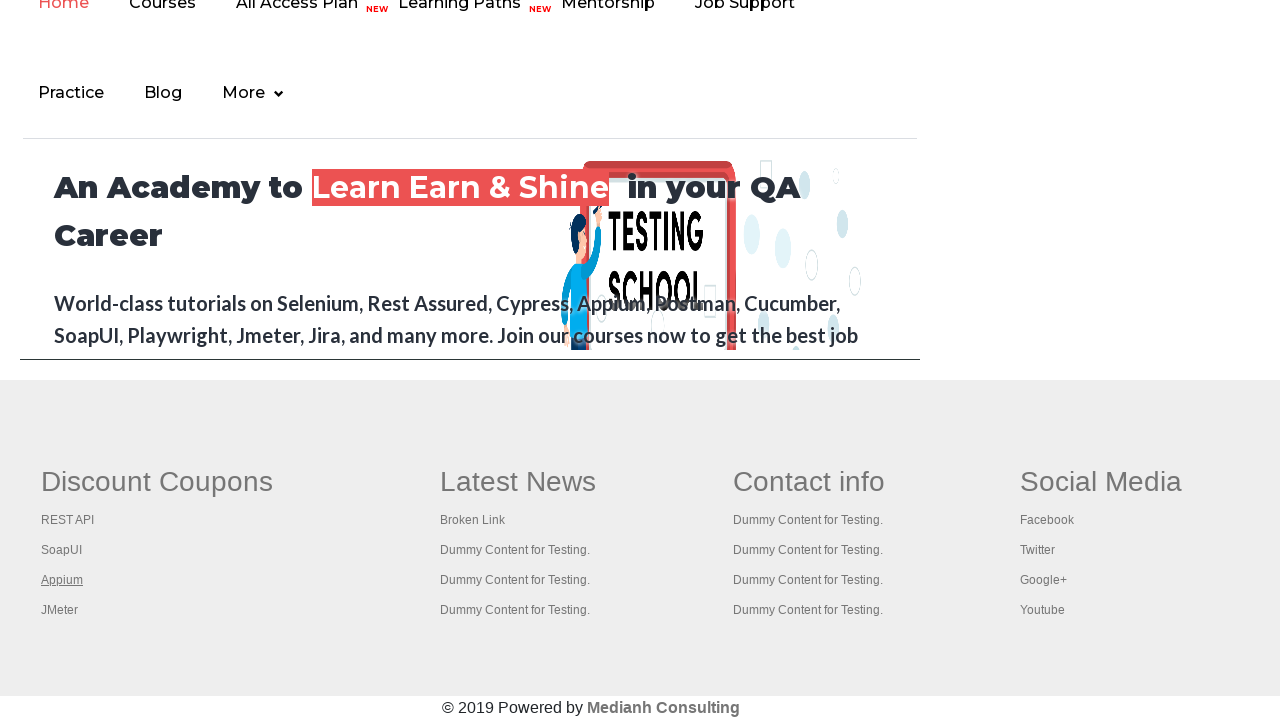

New tab loaded - Title: , URL: about:blank
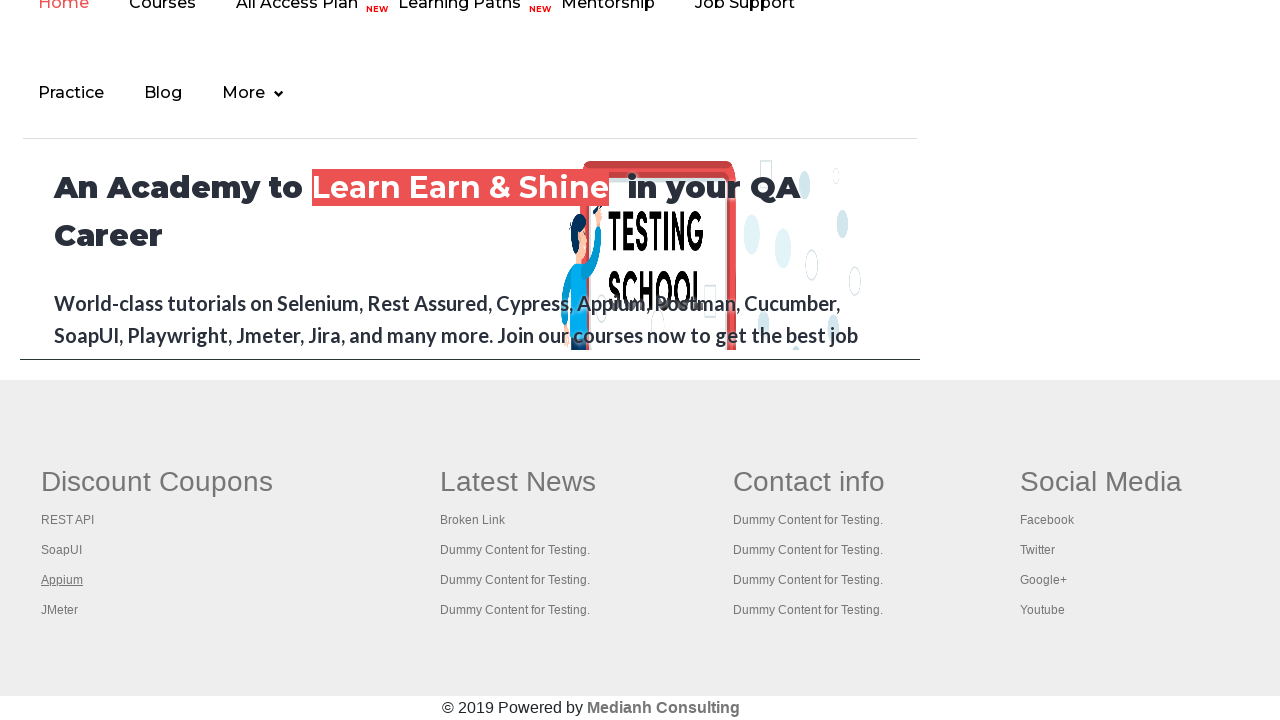

Closed new tab after verifying link 3
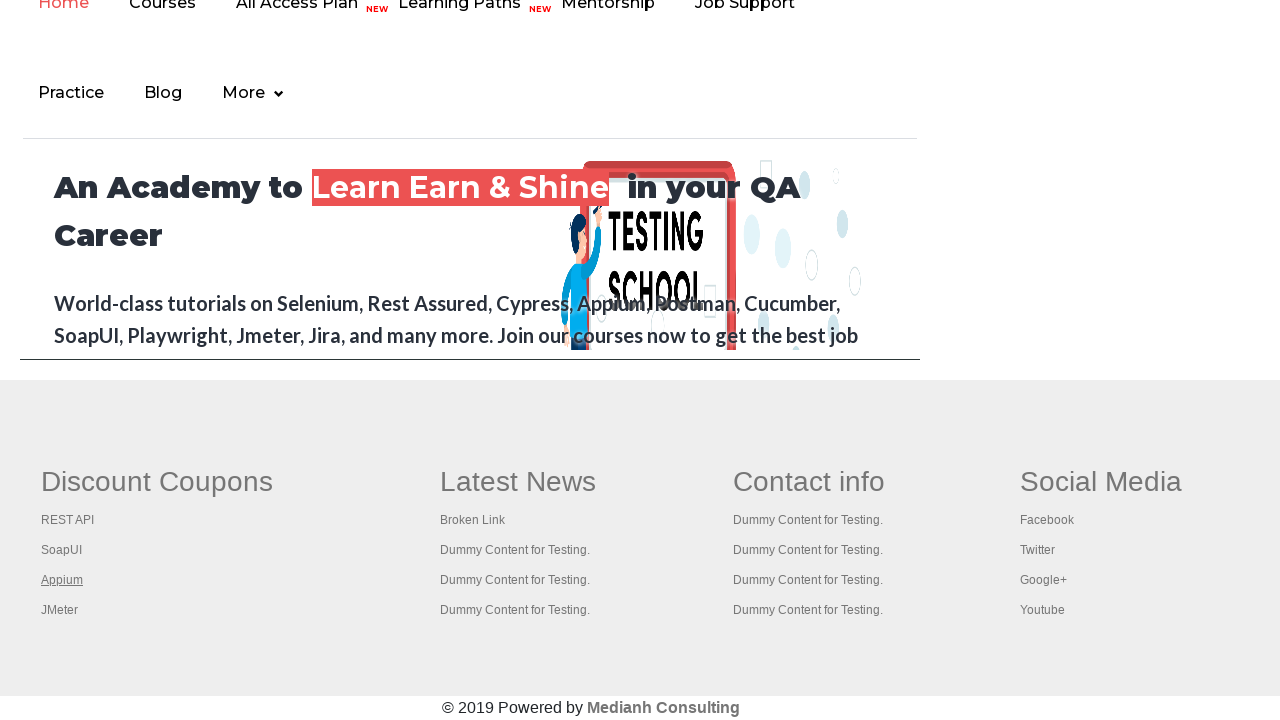

Located link 4 in discount coupon section
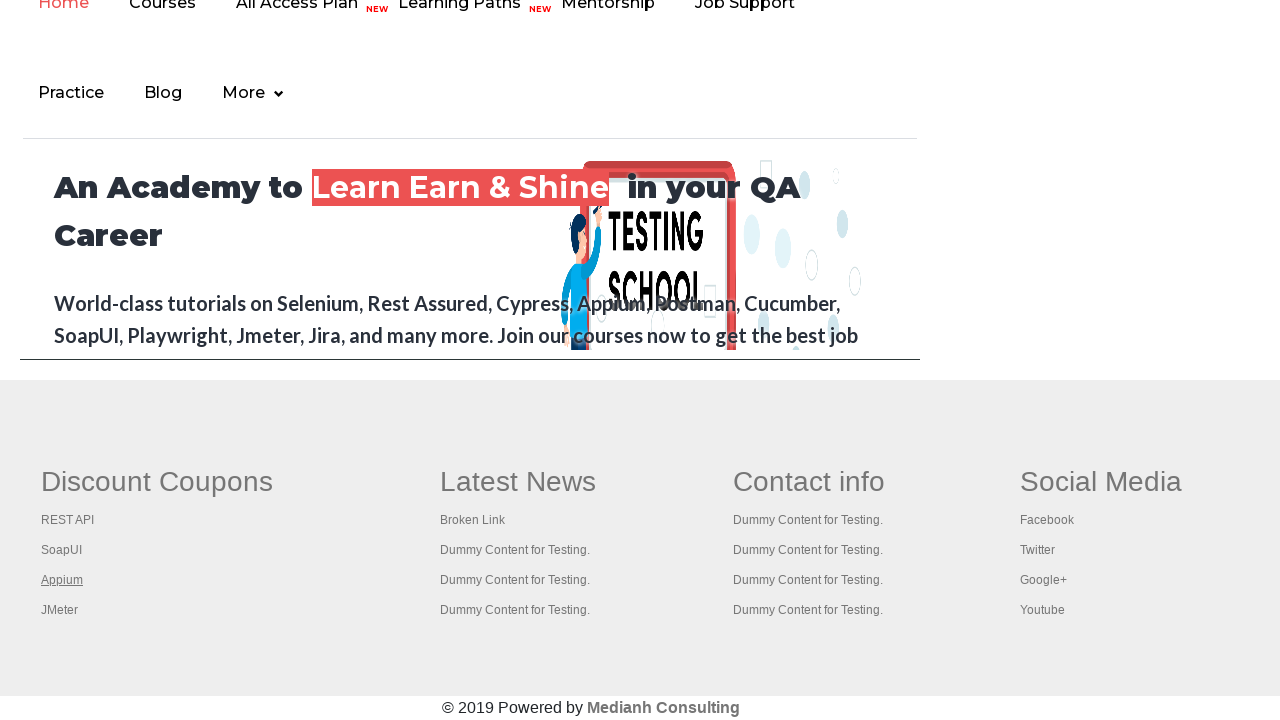

Opened link 4 in new tab using Ctrl+Click at (60, 610) on xpath=//table/tbody/tr/td[1]/ul//a >> nth=4
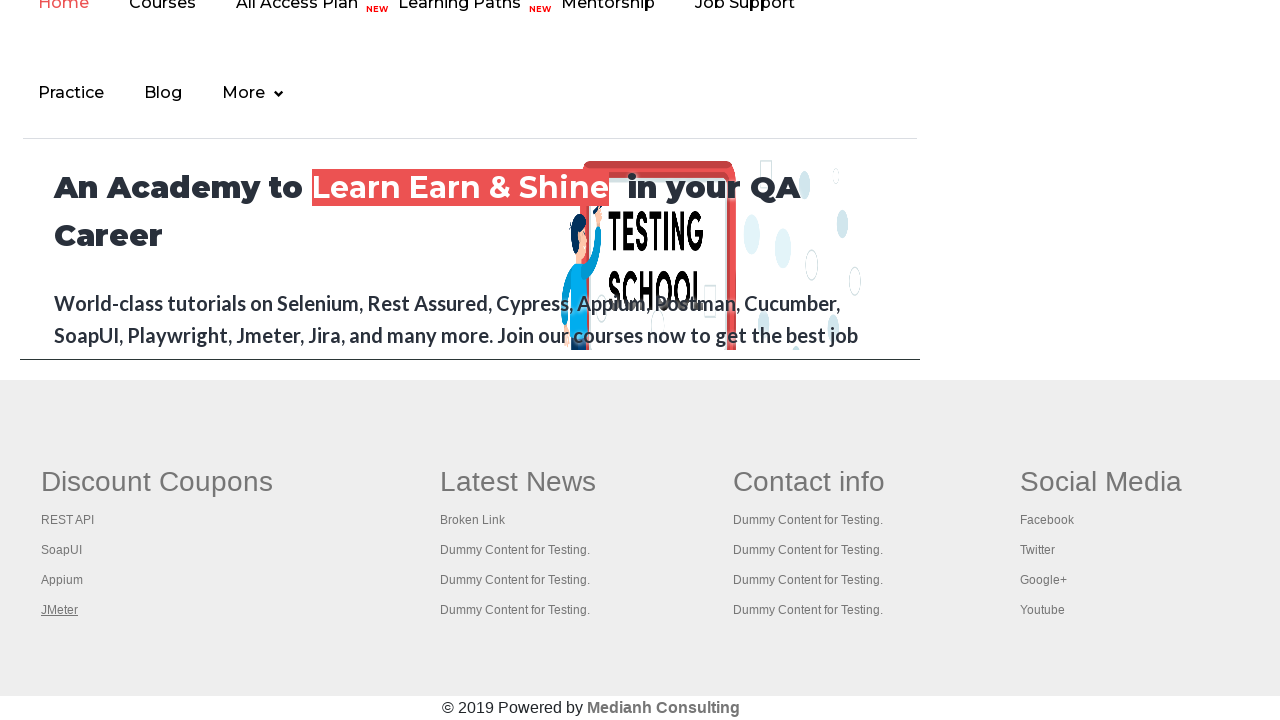

New tab loaded - Title: Apache JMeter - Apache JMeter™, URL: https://jmeter.apache.org/
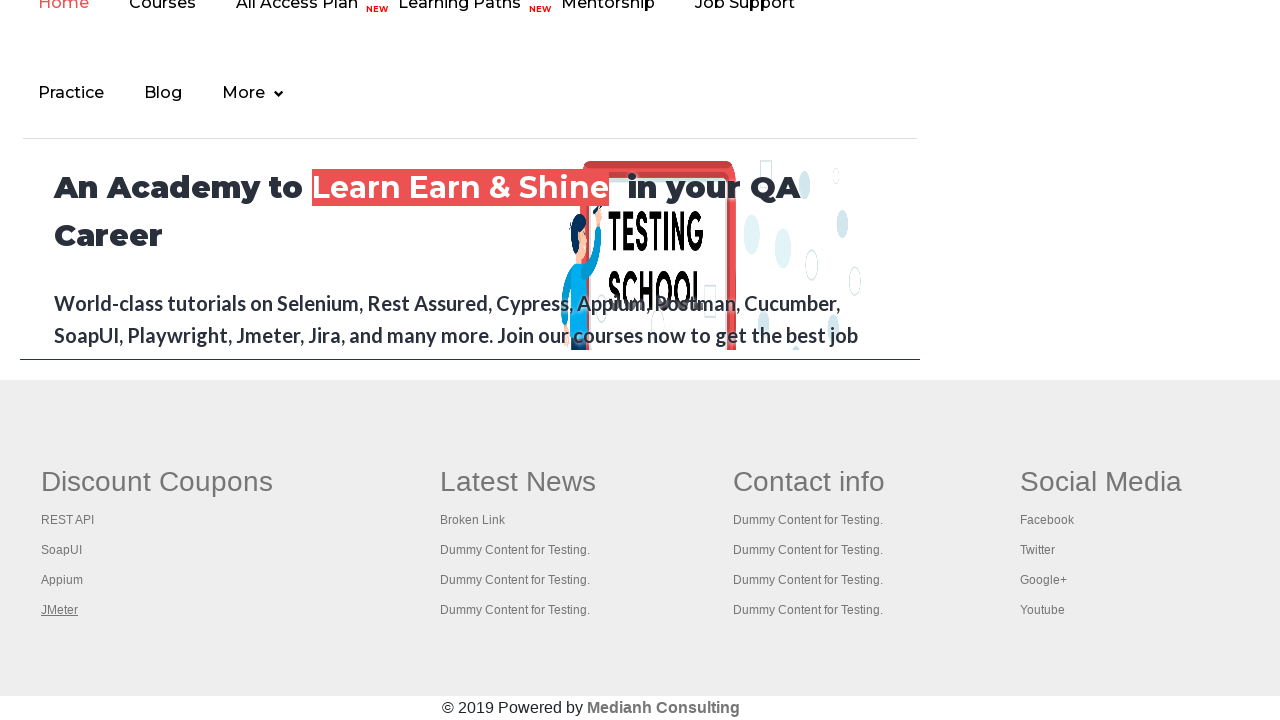

Closed new tab after verifying link 4
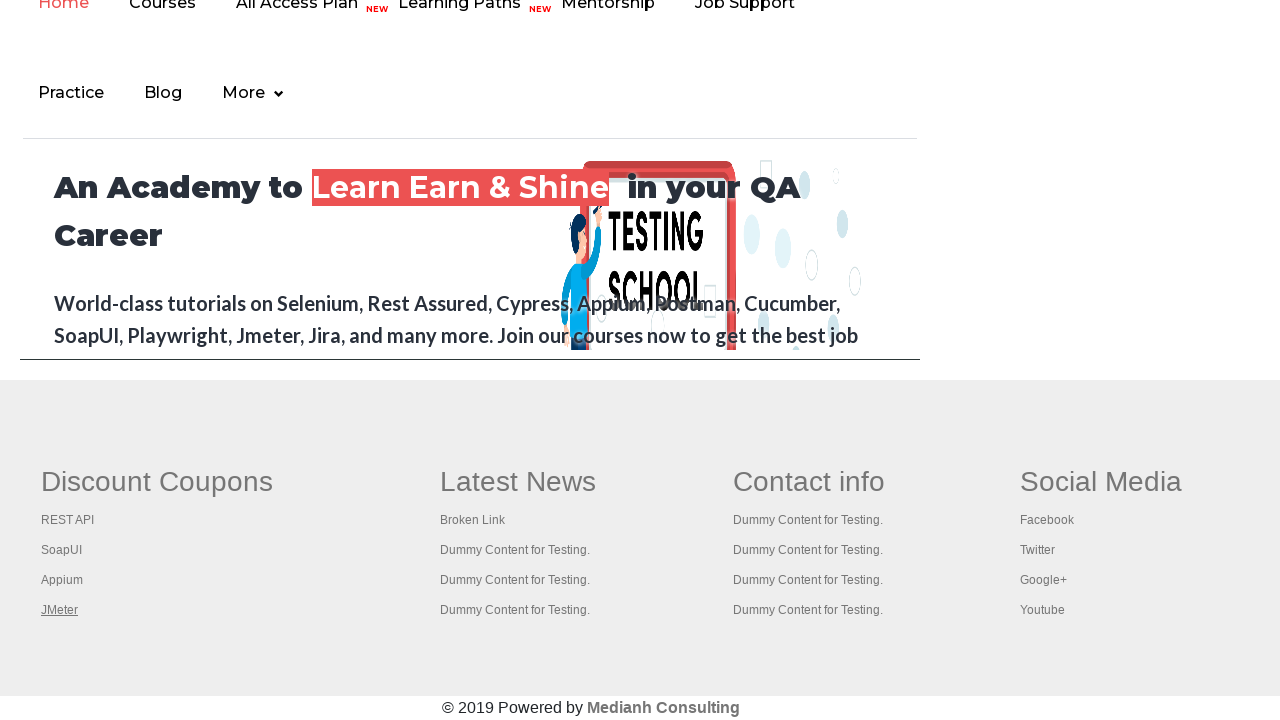

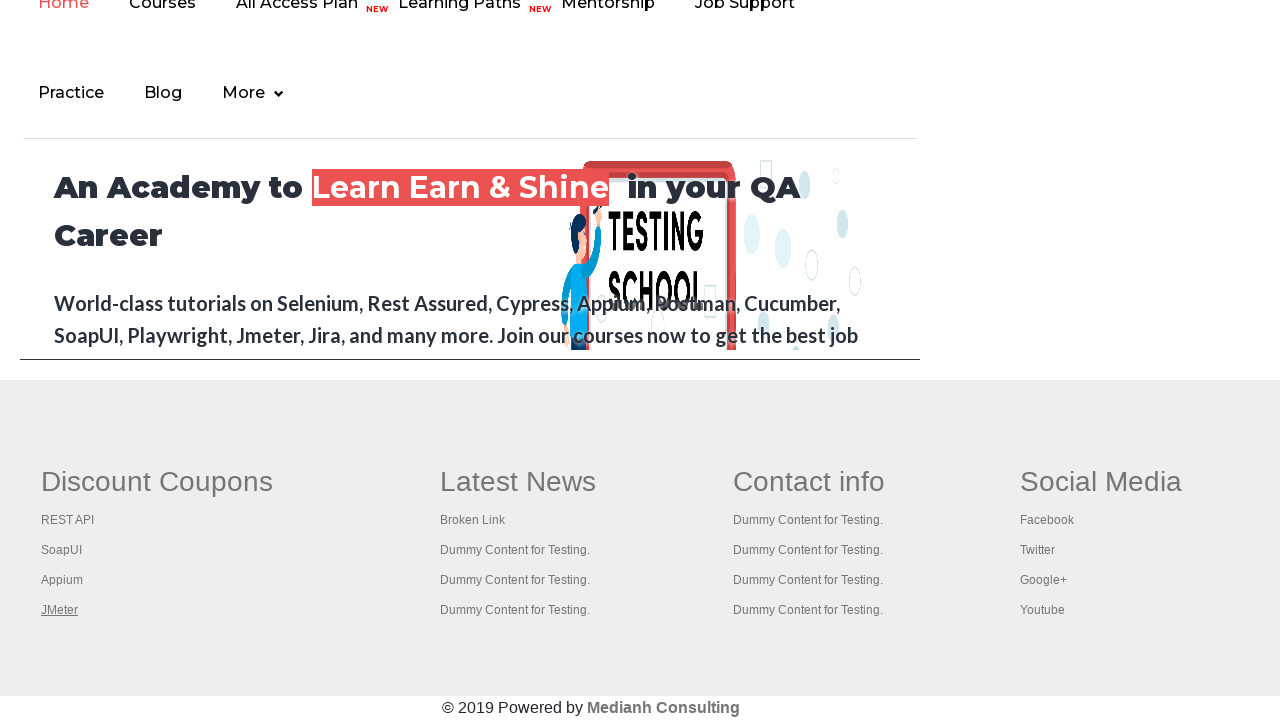